Tests JavaScript alert handling by clicking a button that triggers a JS alert and then accepting/interacting with the alert dialog

Starting URL: https://the-internet.herokuapp.com/javascript_alerts

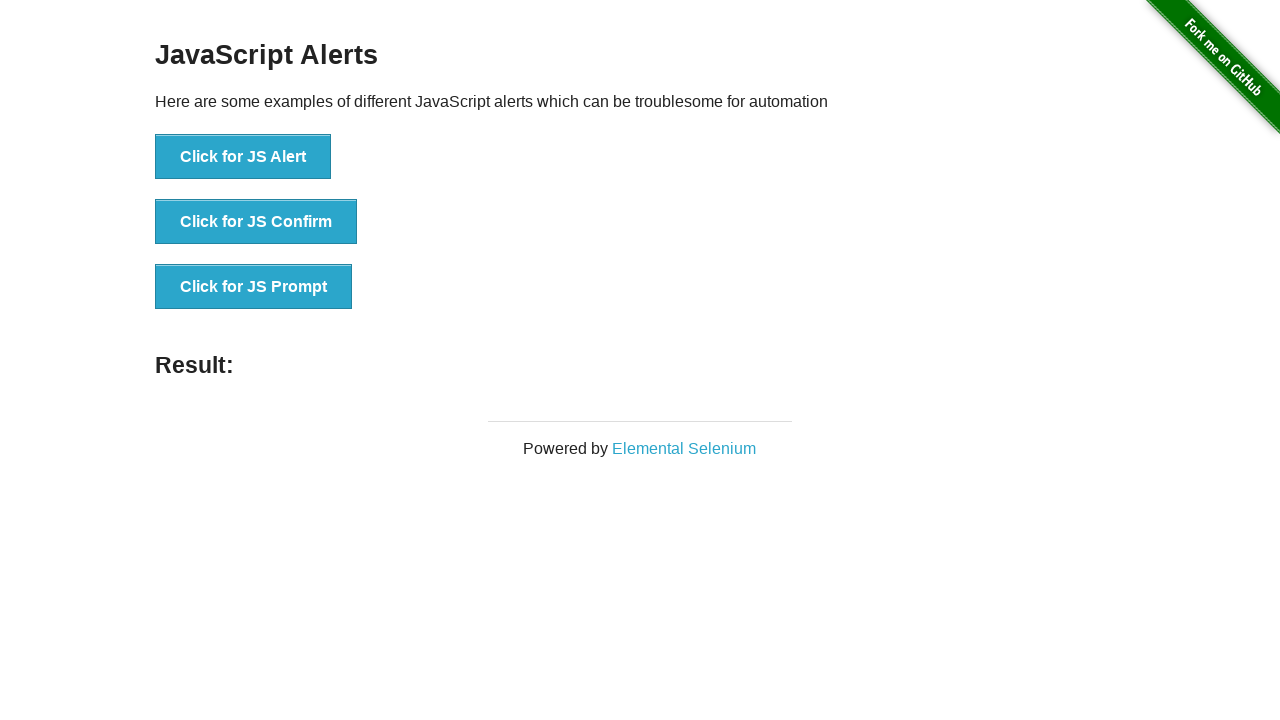

Set up dialog handler to accept alerts
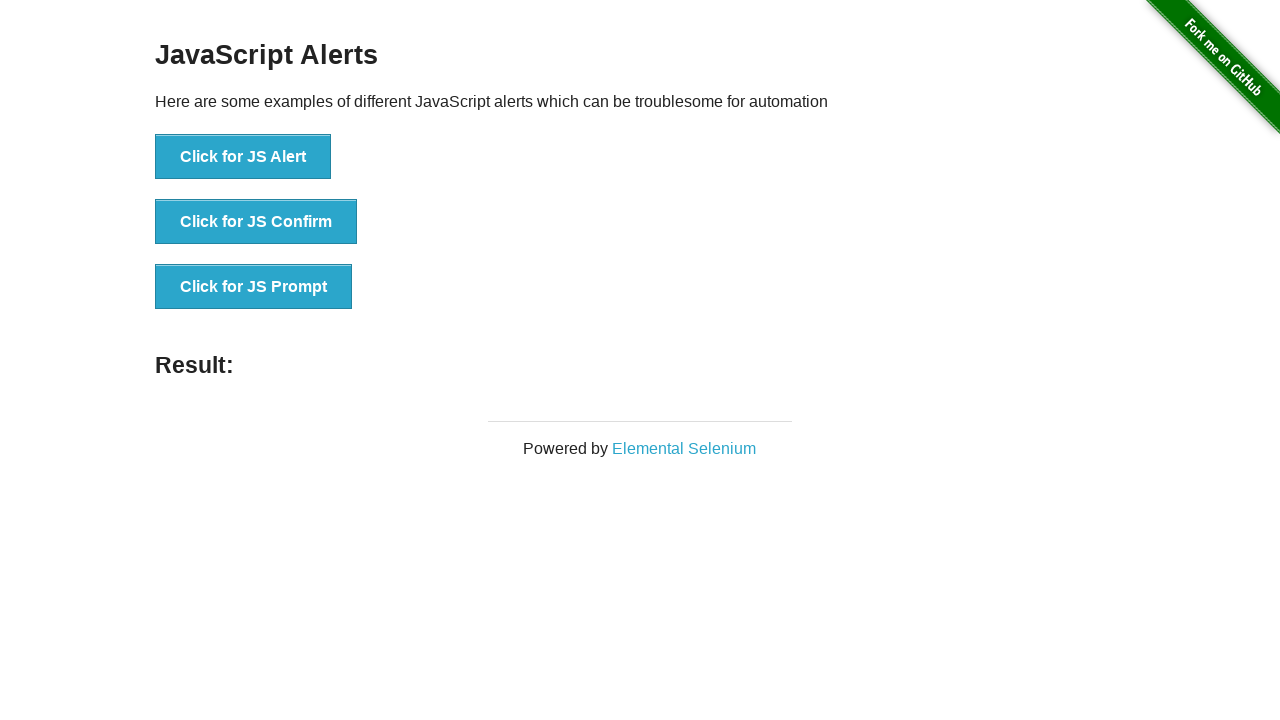

Clicked button to trigger JavaScript alert at (243, 157) on xpath=//button[text()='Click for JS Alert']
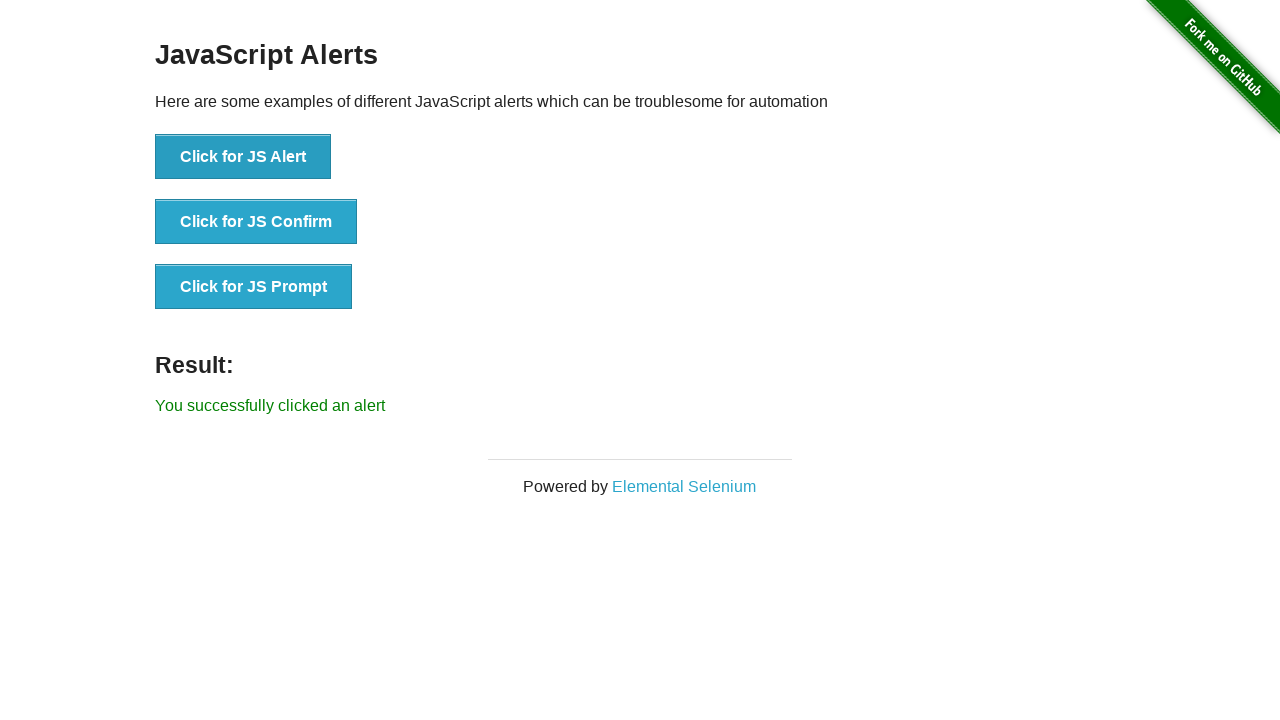

Alert was accepted and result message appeared
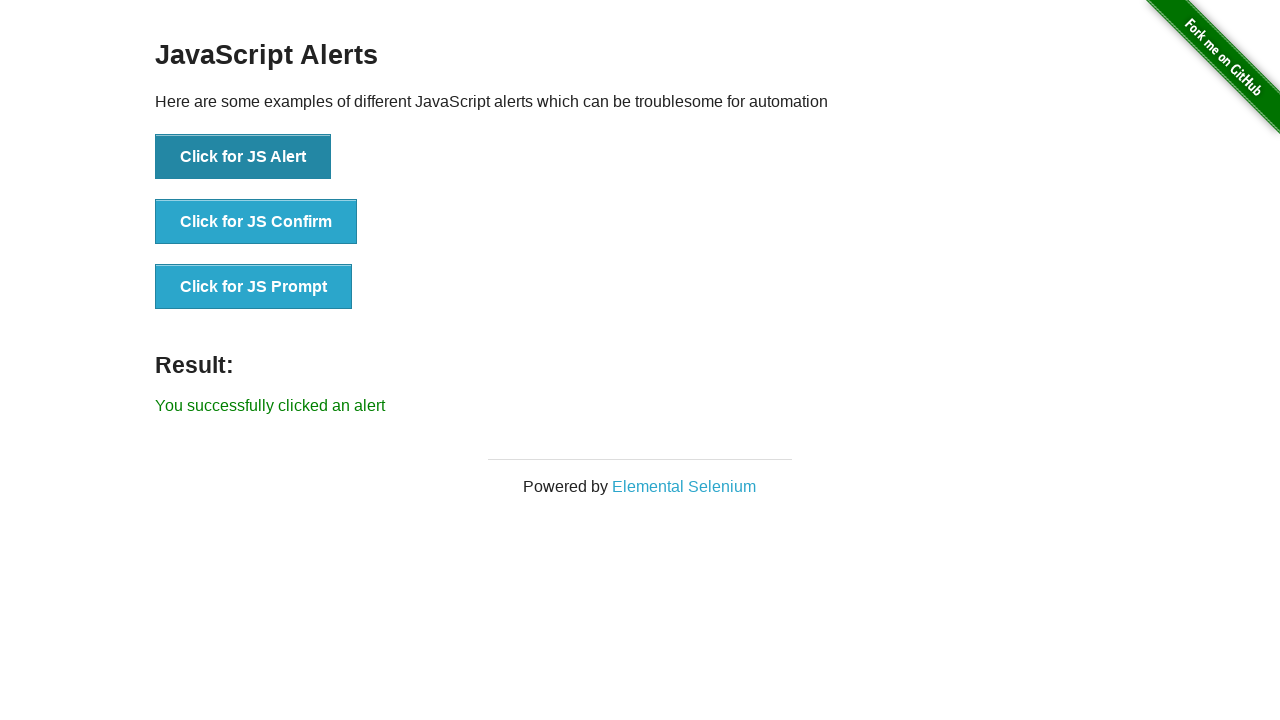

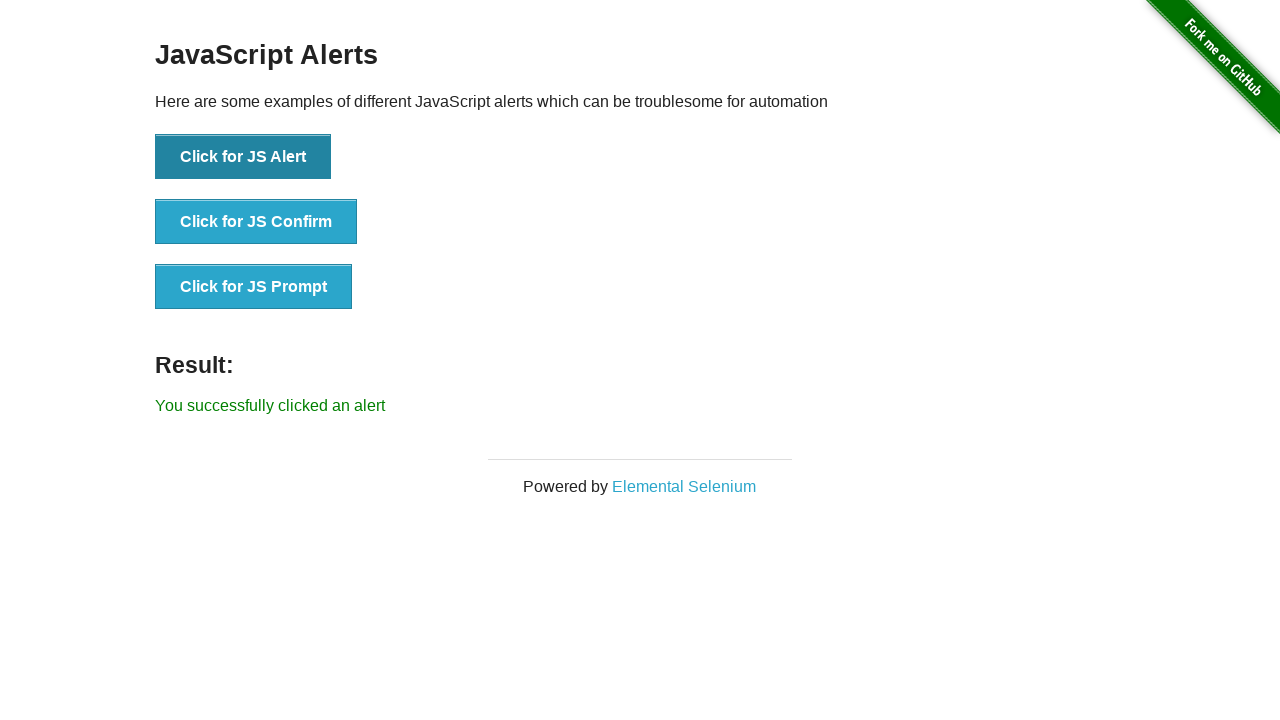